Navigates to the Selenium course content page, scrolls to and clicks on Interview Questions section, then clicks on CTS Interview Question link.

Starting URL: https://greenstech.in/selenium-course-content.html

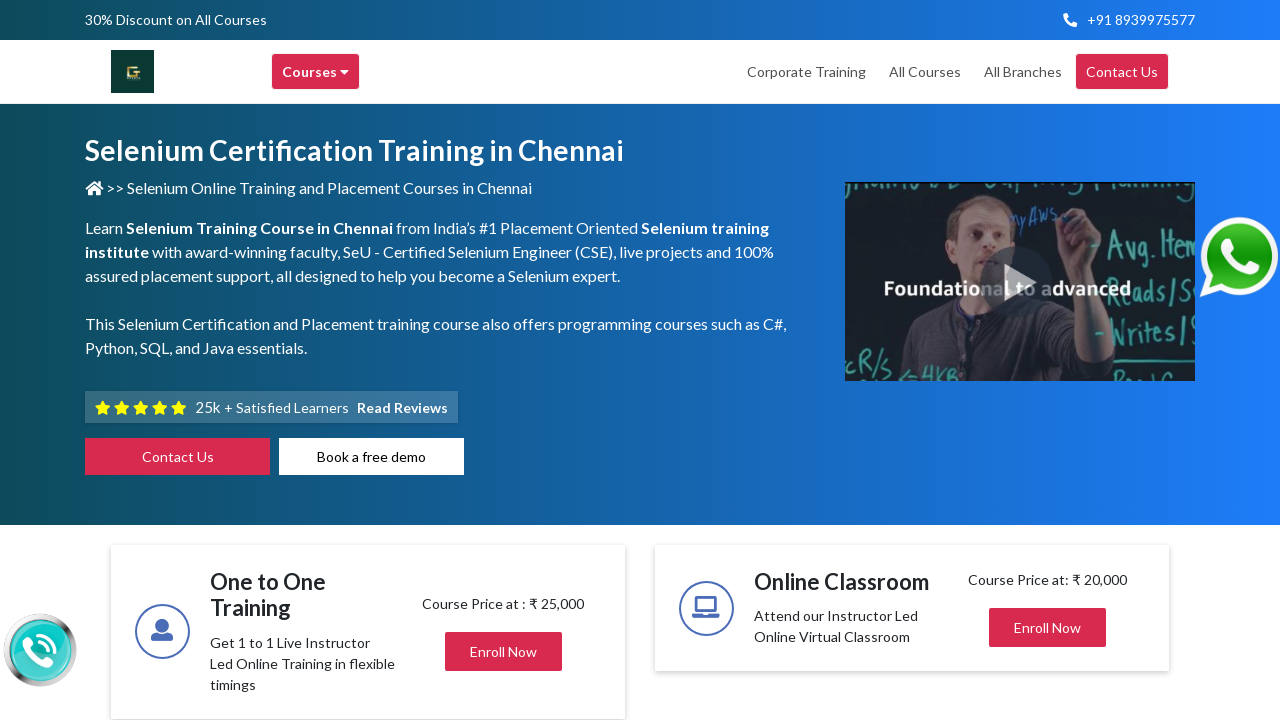

Scrolled to Interview Questions section heading
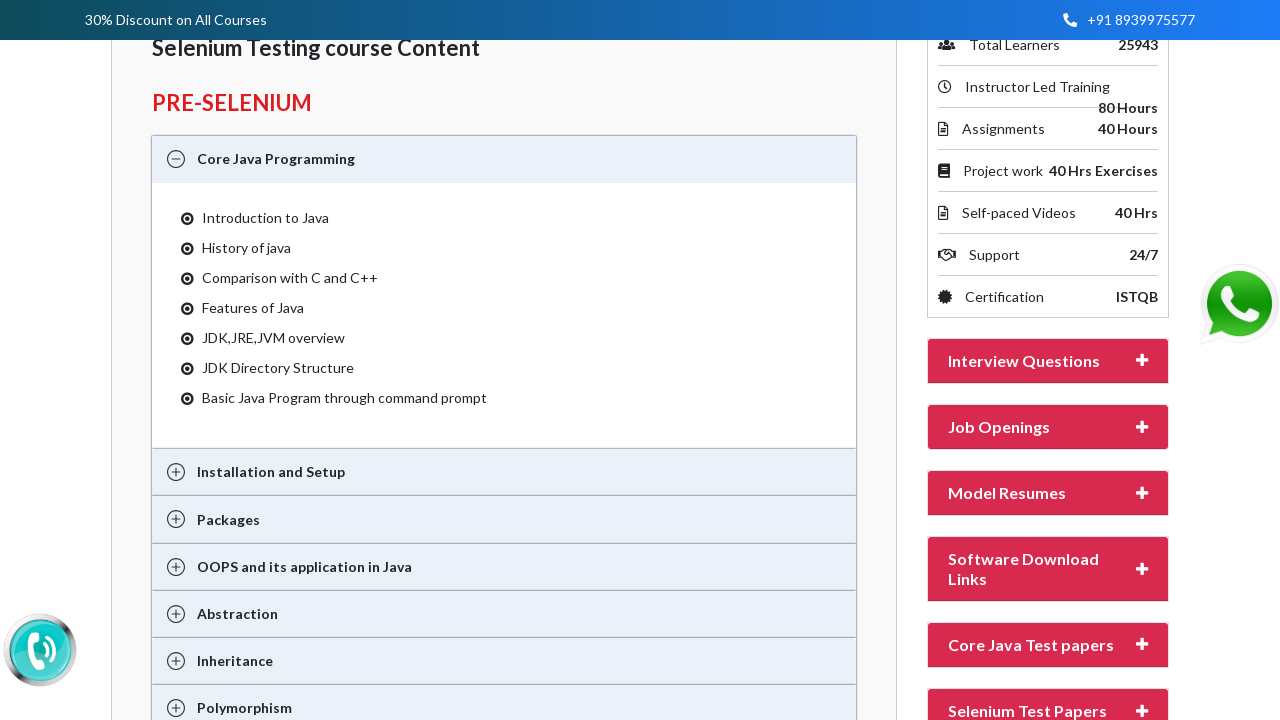

Clicked on Interview Questions heading at (1048, 361) on #heading20
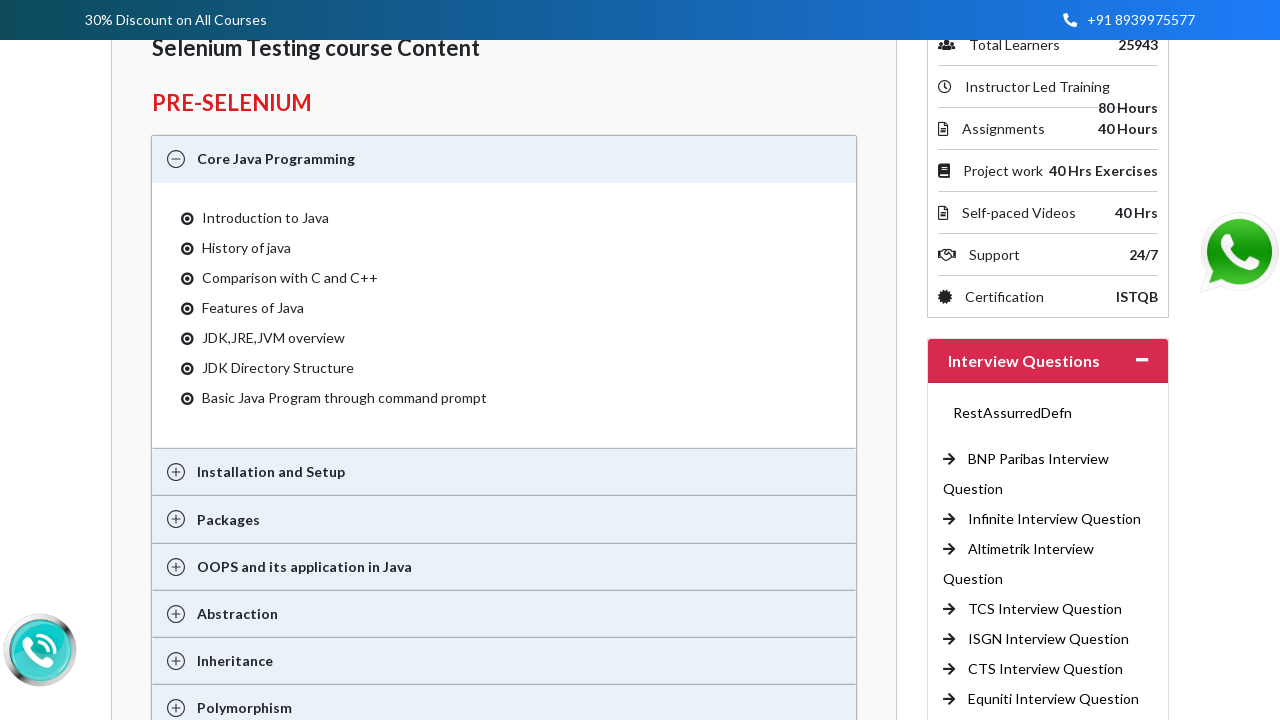

Clicked on CTS Interview Question link at (1046, 669) on xpath=//a[text()='CTS Interview Question ']
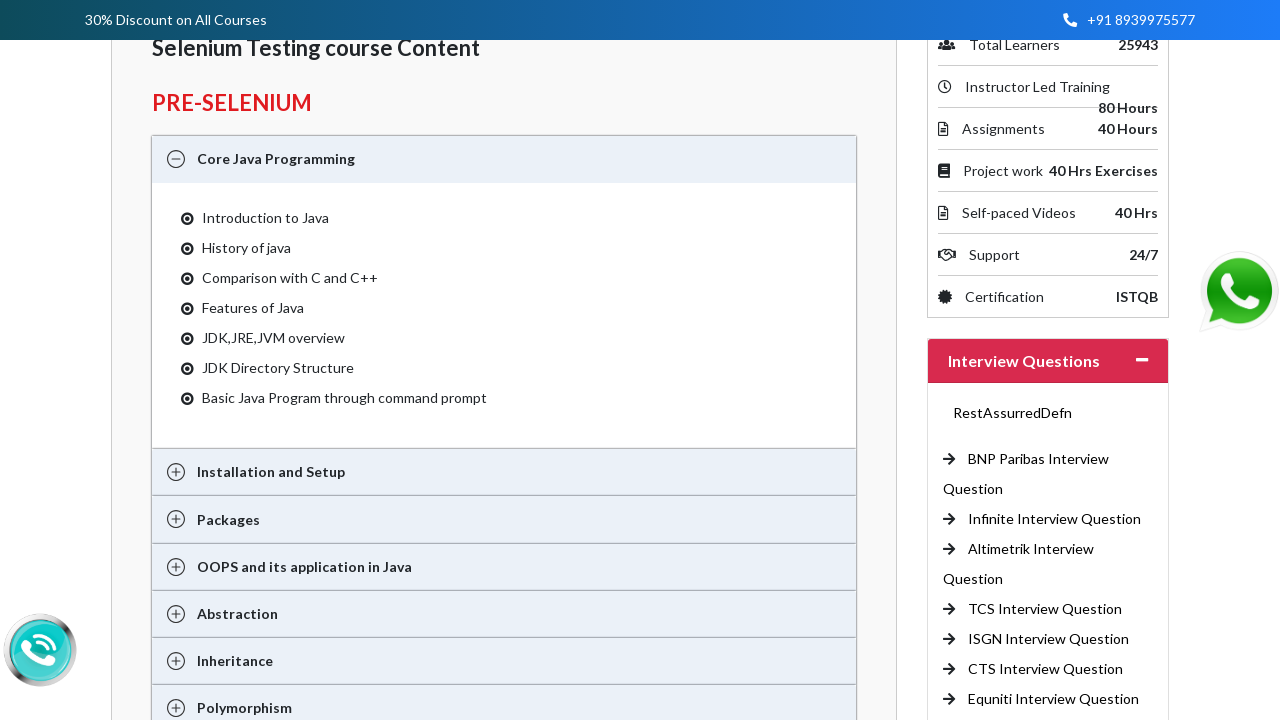

Waited for page to load with networkidle state
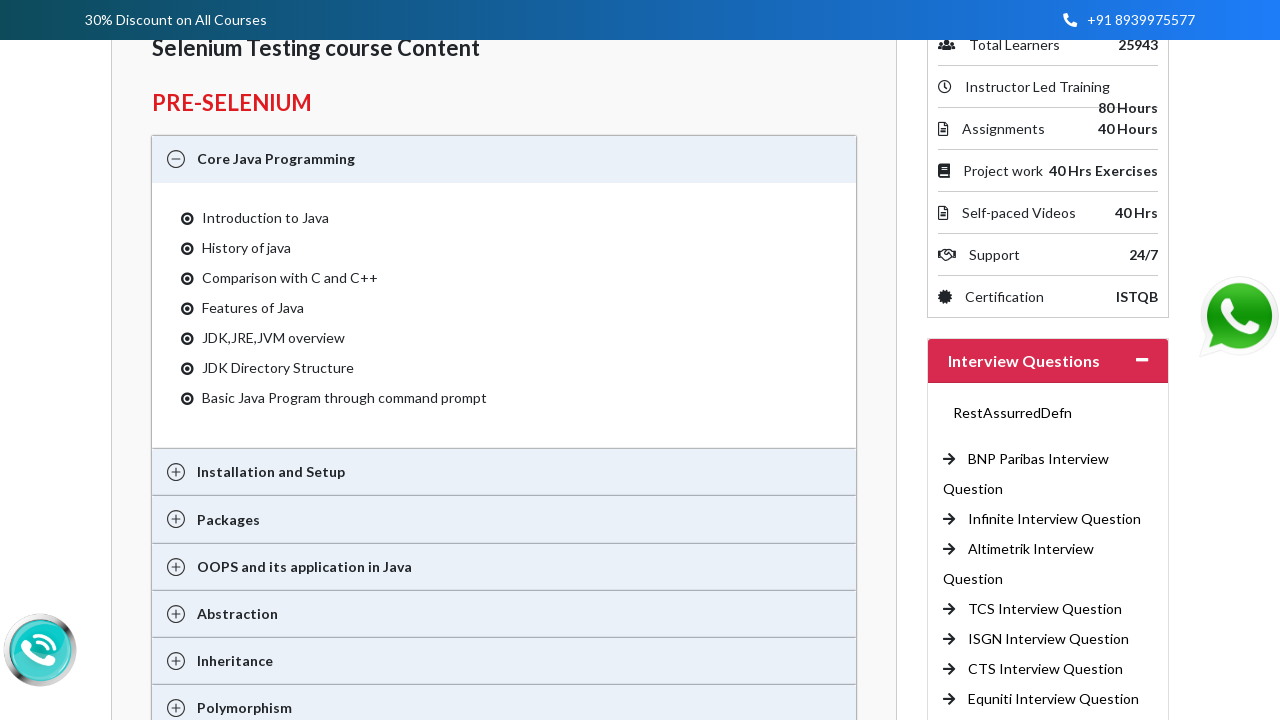

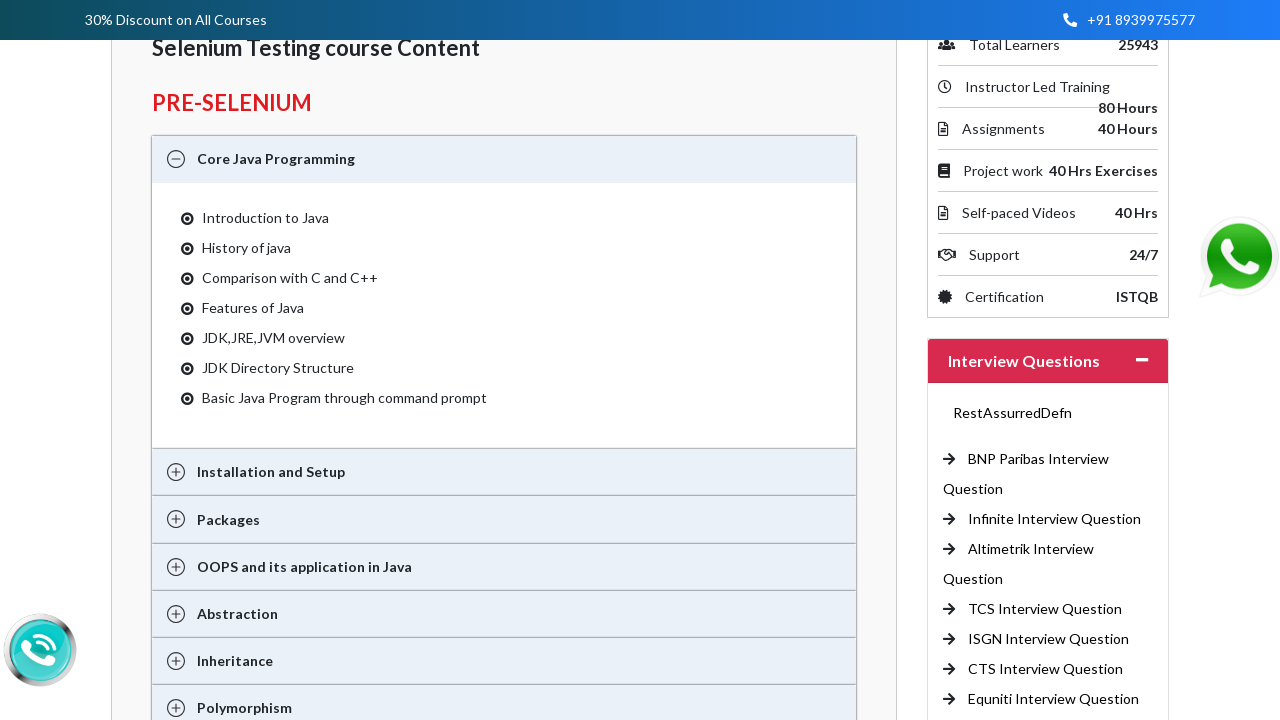